Tests registration form validation by entering password that is too short and verifying error messages appear

Starting URL: https://alada.vn/tai-khoan/dang-ky.html

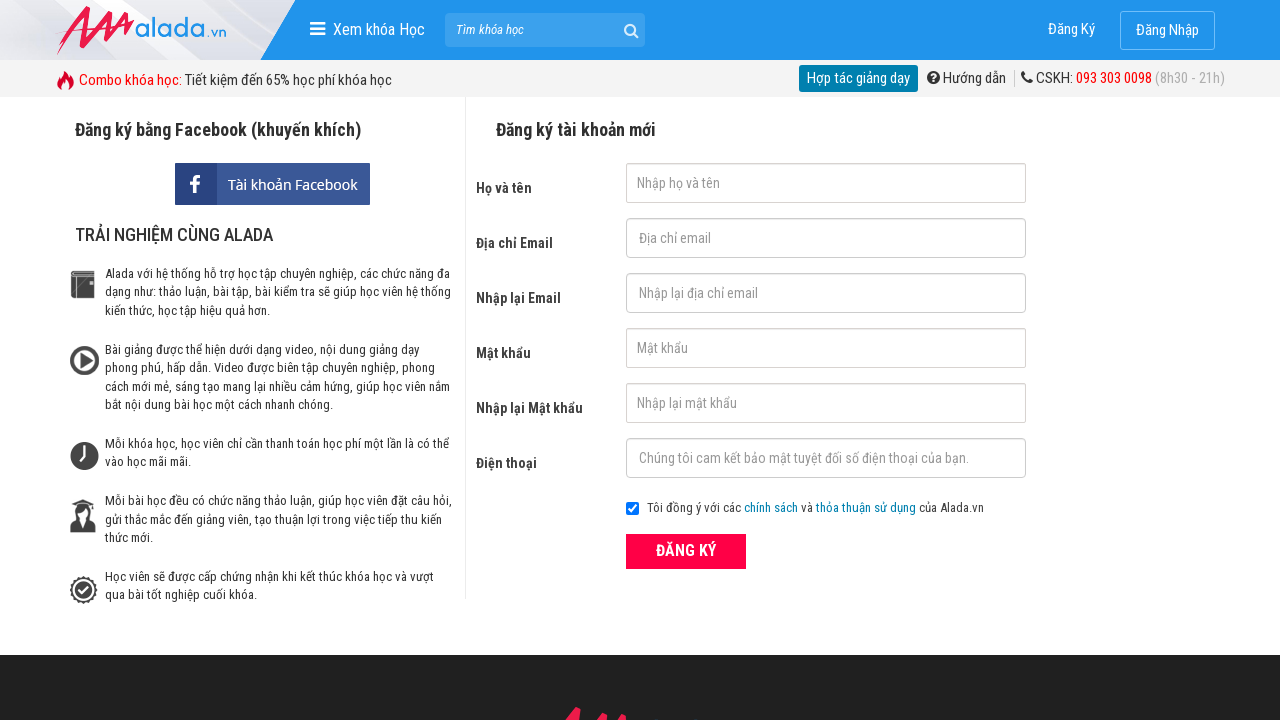

Filled first name field with 'Hoa tran' on input[name='txtFirstname']
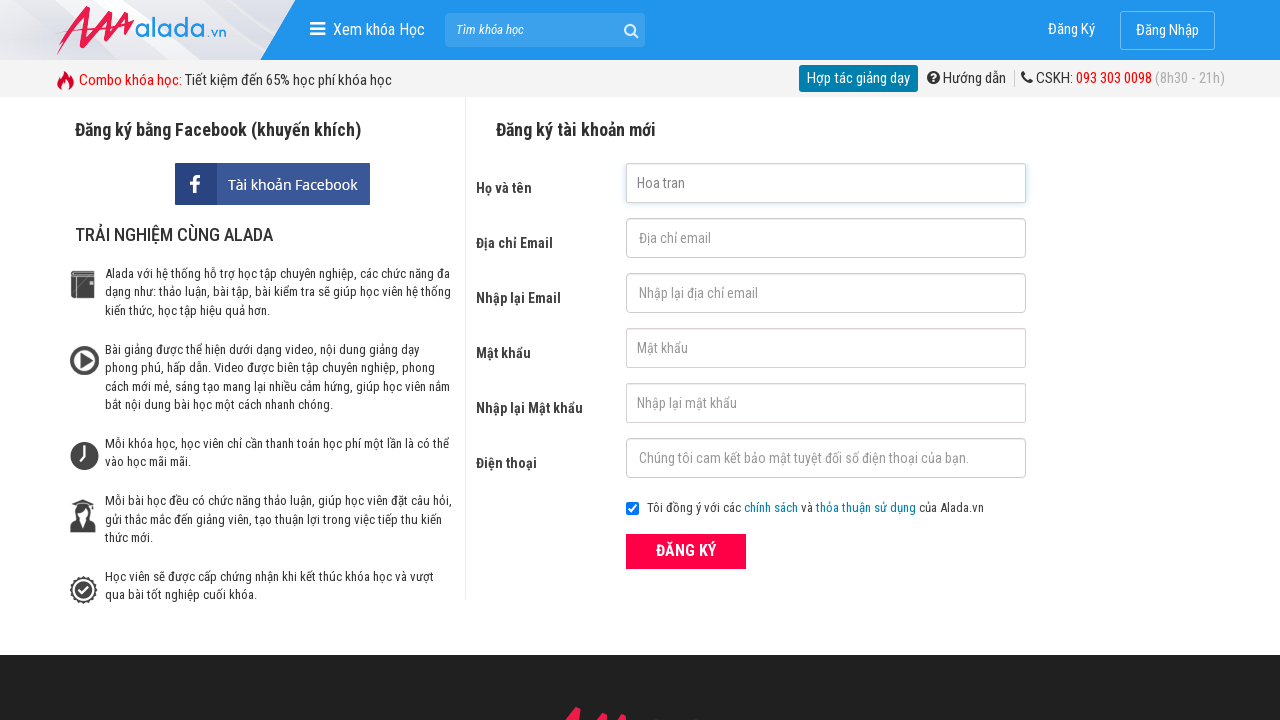

Filled email field with 'Hoa@gmail.com' on input[name='txtEmail']
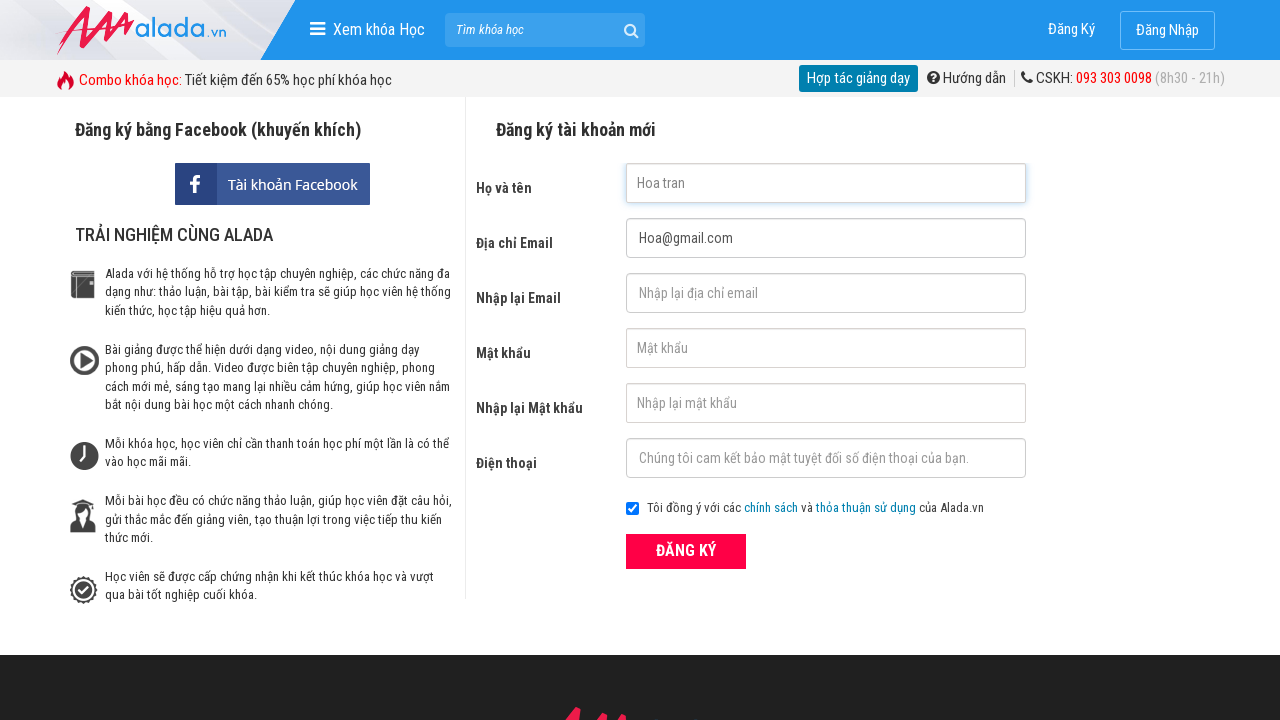

Filled confirm email field with 'Hoa@gmail.com' on input[name='txtCEmail']
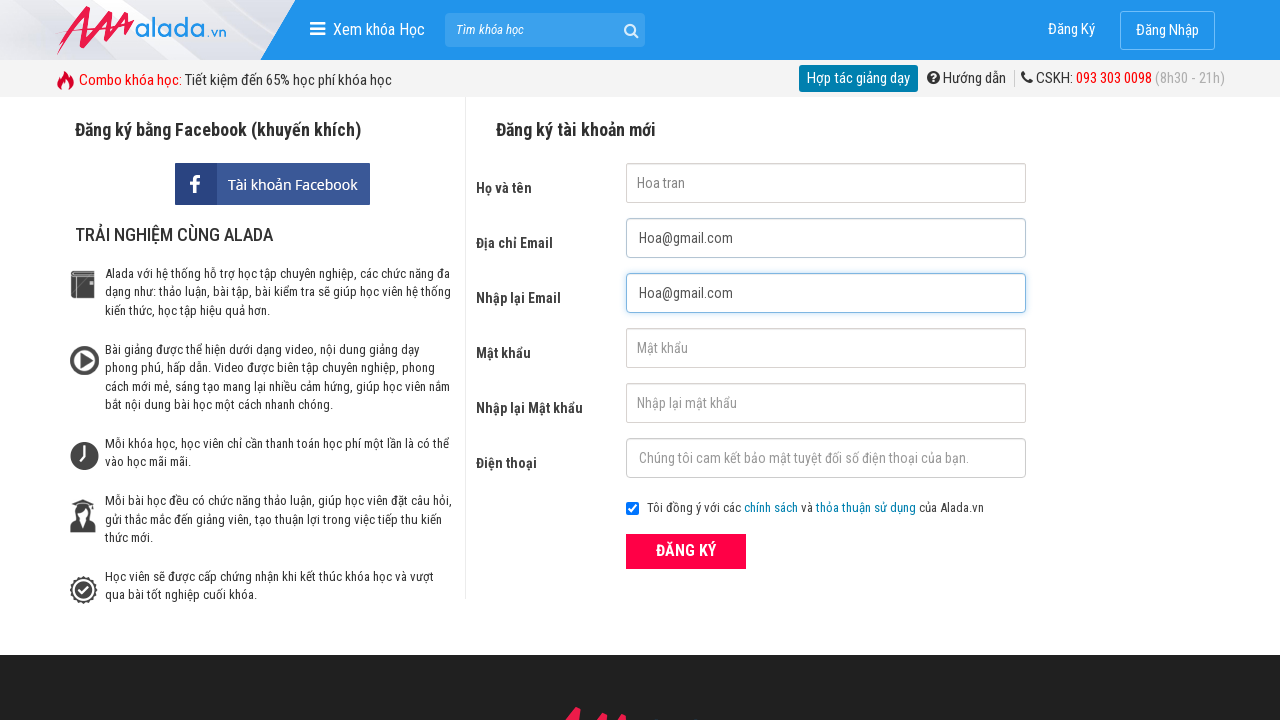

Filled password field with short password '1234' on input[name='txtPassword']
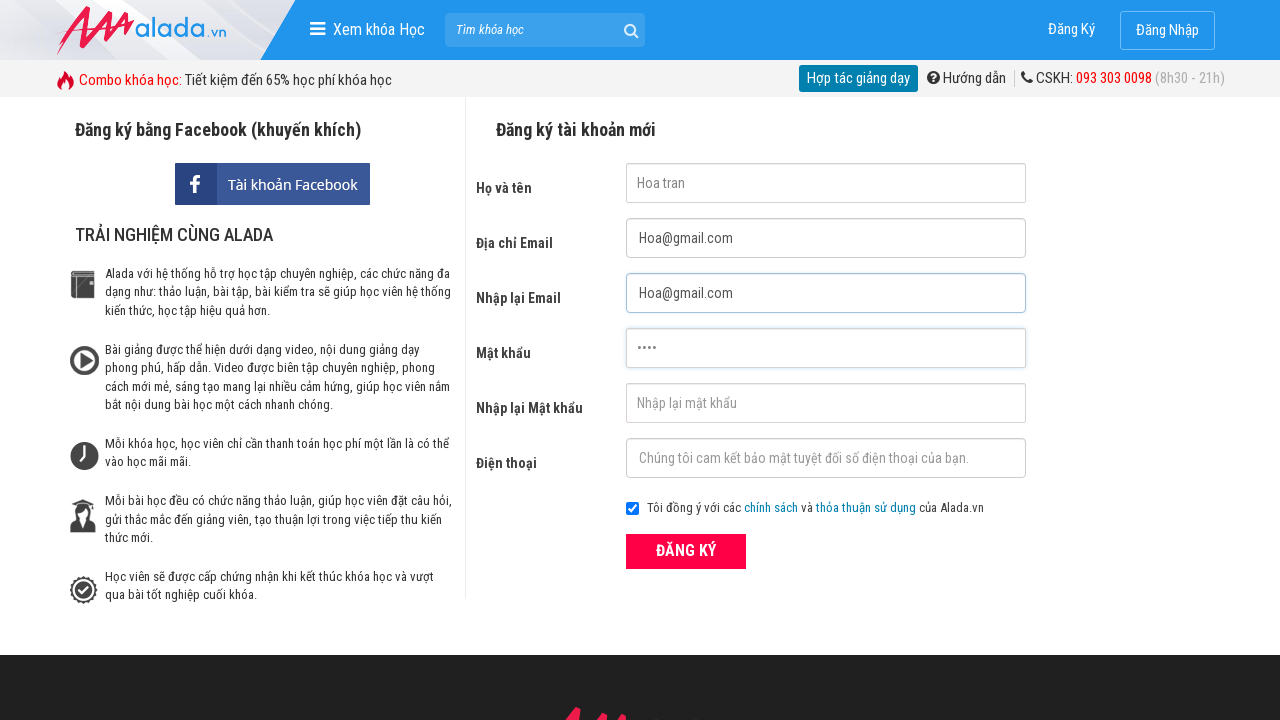

Filled confirm password field with '1234' on input[name='txtCPassword']
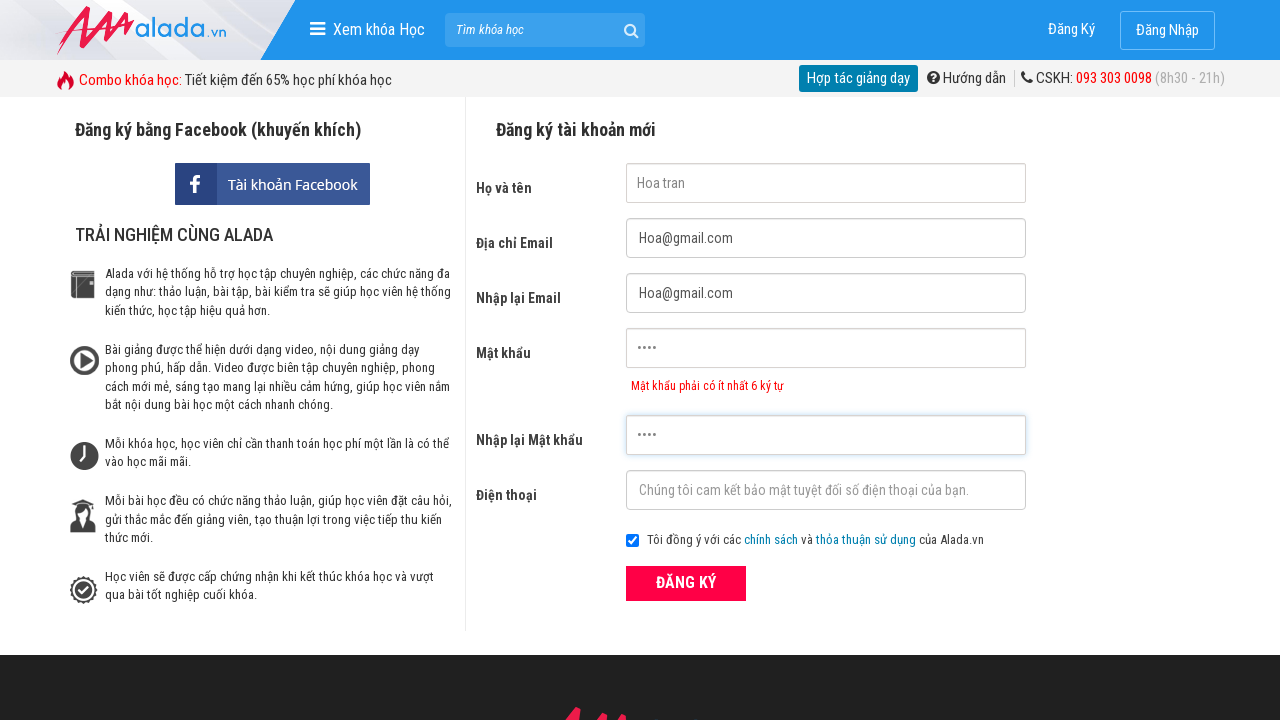

Filled phone field with '0971809071' on input[name='txtPhone']
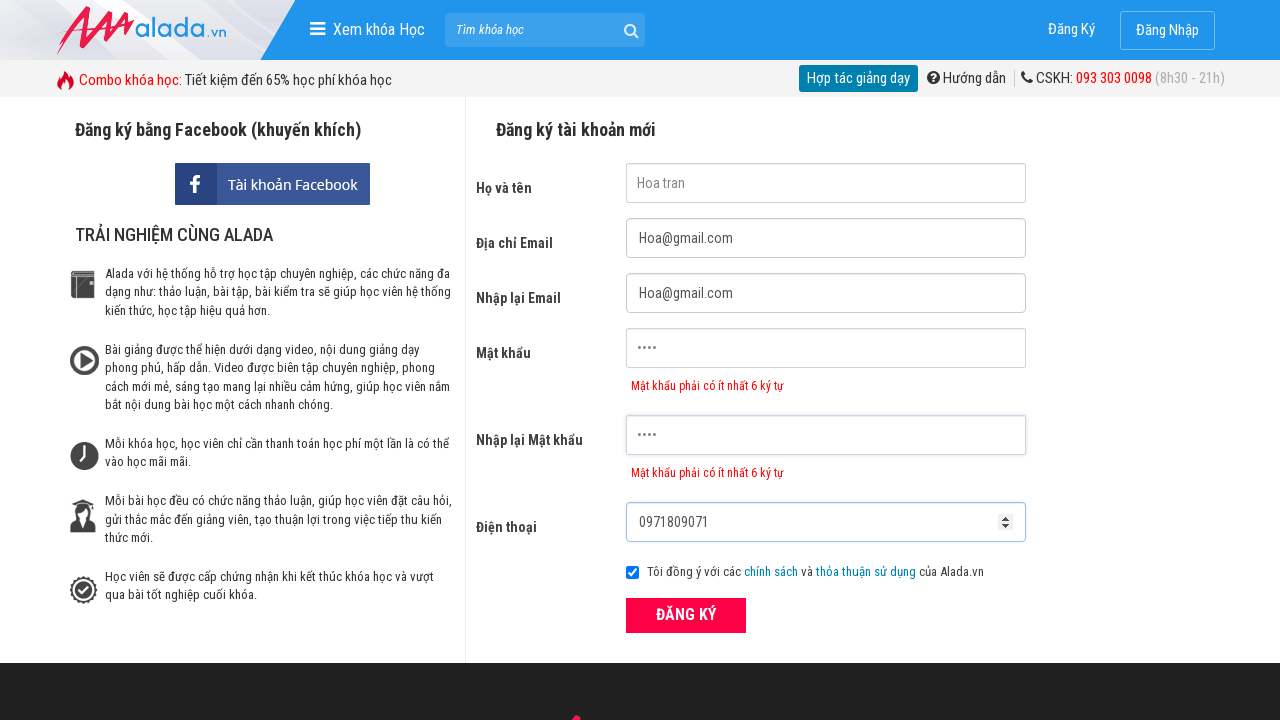

Password error message appeared
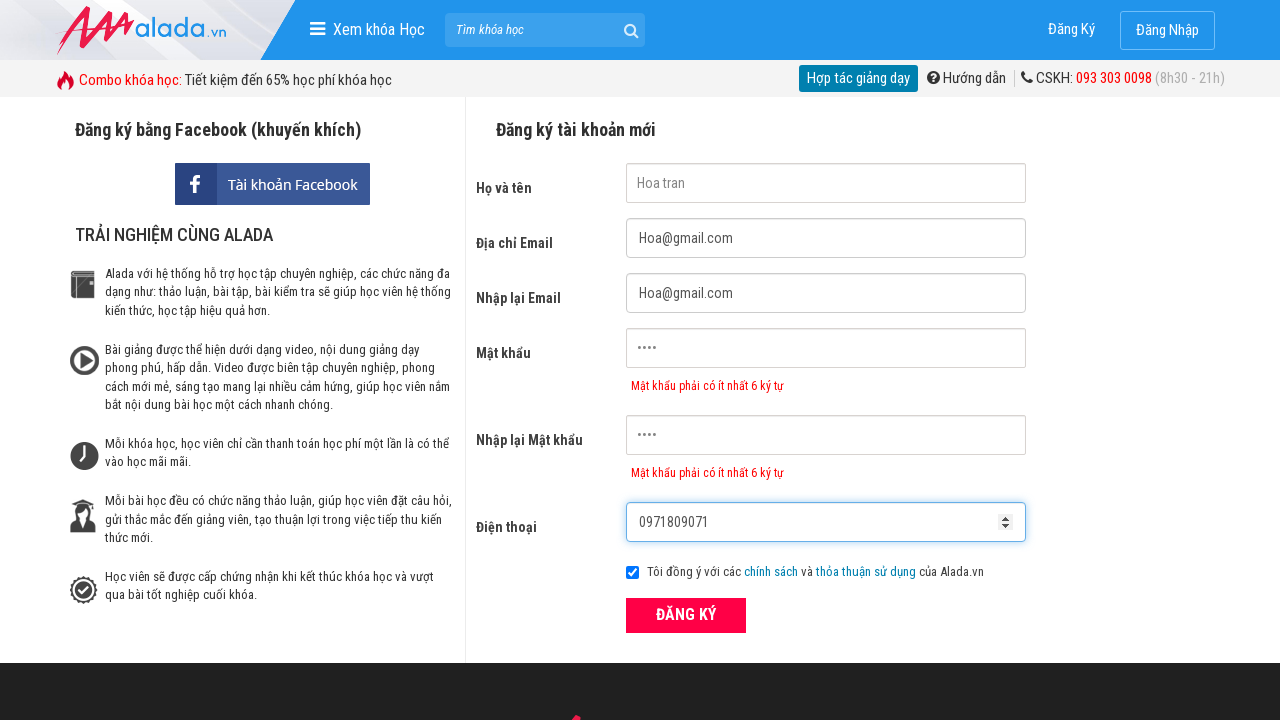

Confirm password error message appeared
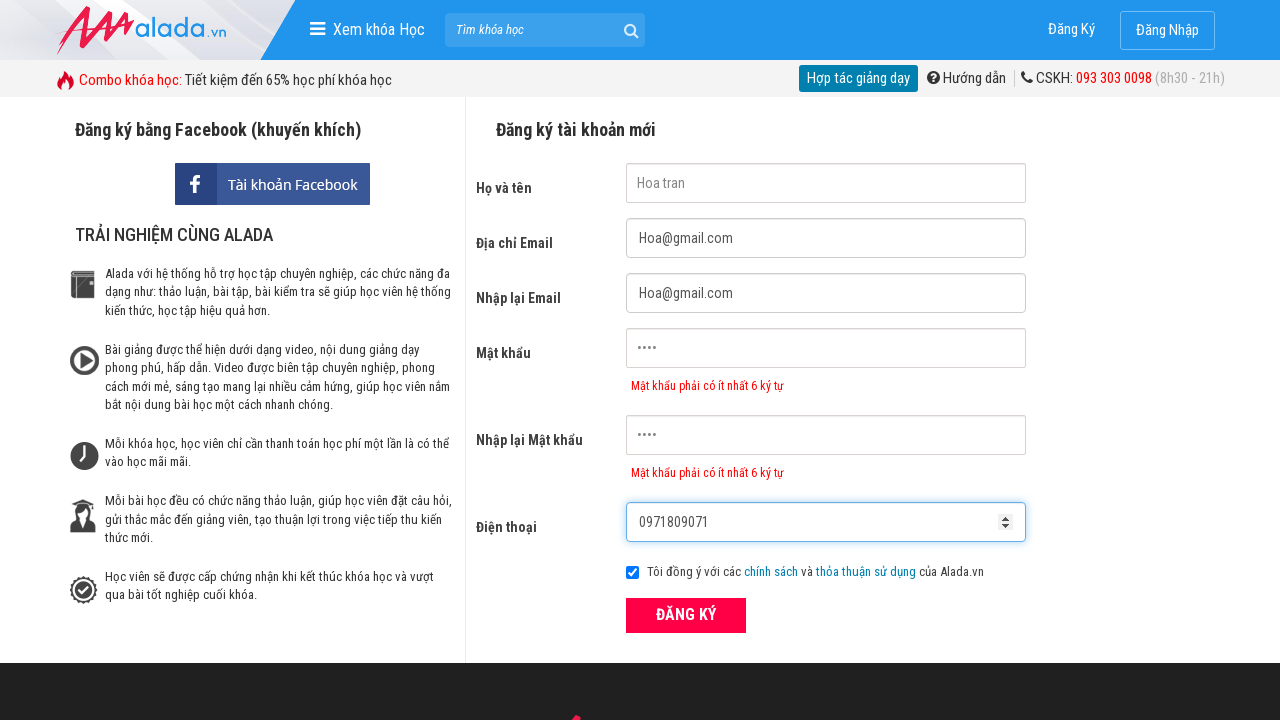

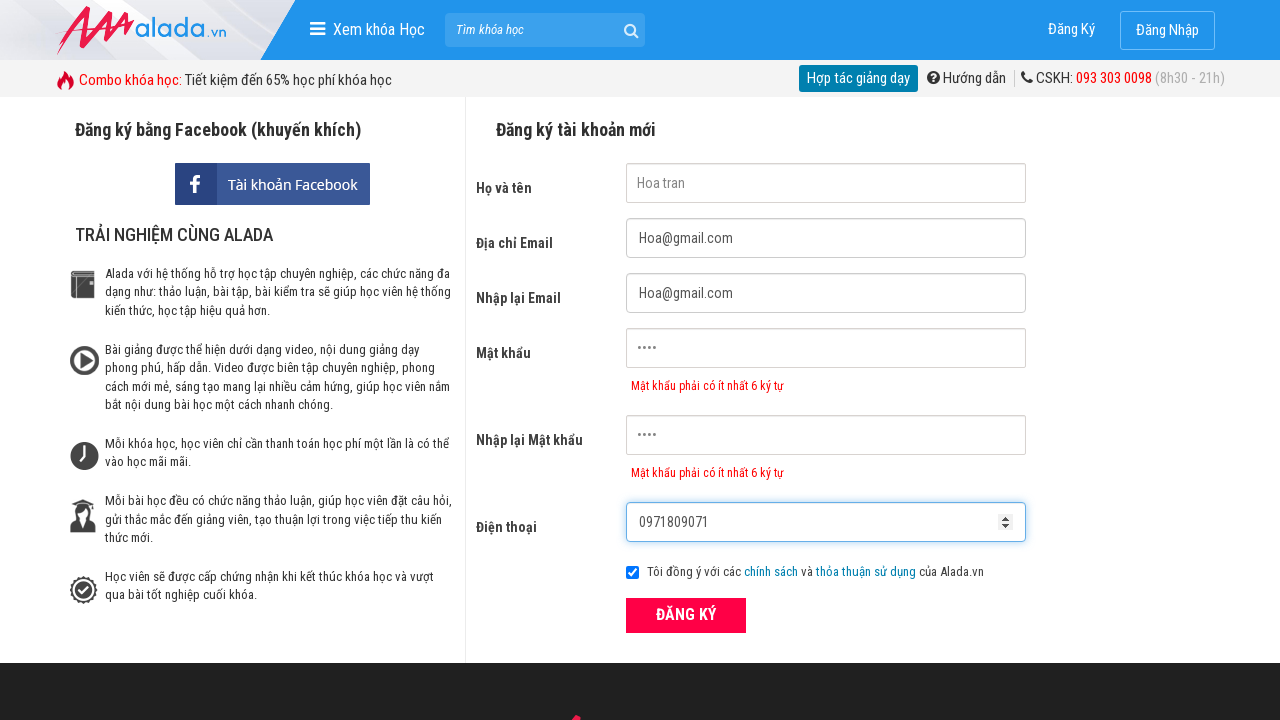